Tests dropdown selection functionality by selecting specific dates and location from multiple dropdown menus

Starting URL: https://testcenter.techproeducation.com/index.php?page=dropdown

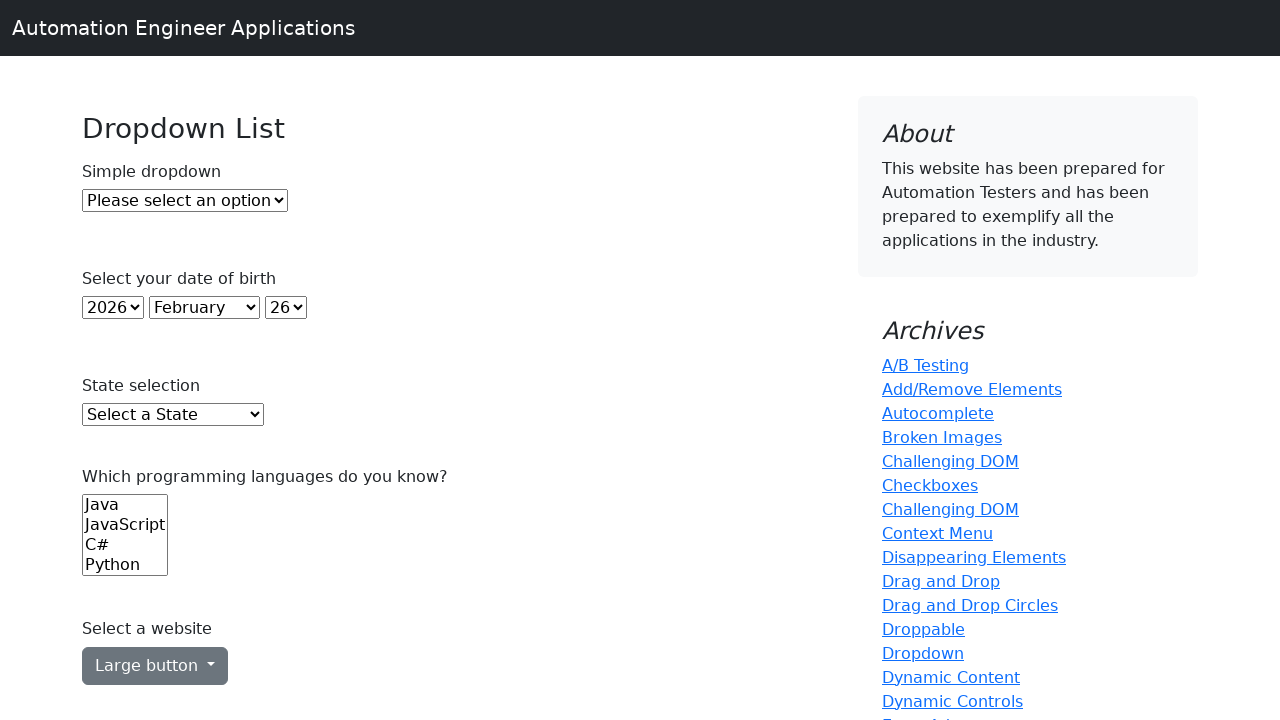

Selected year 2007 from year dropdown on #year
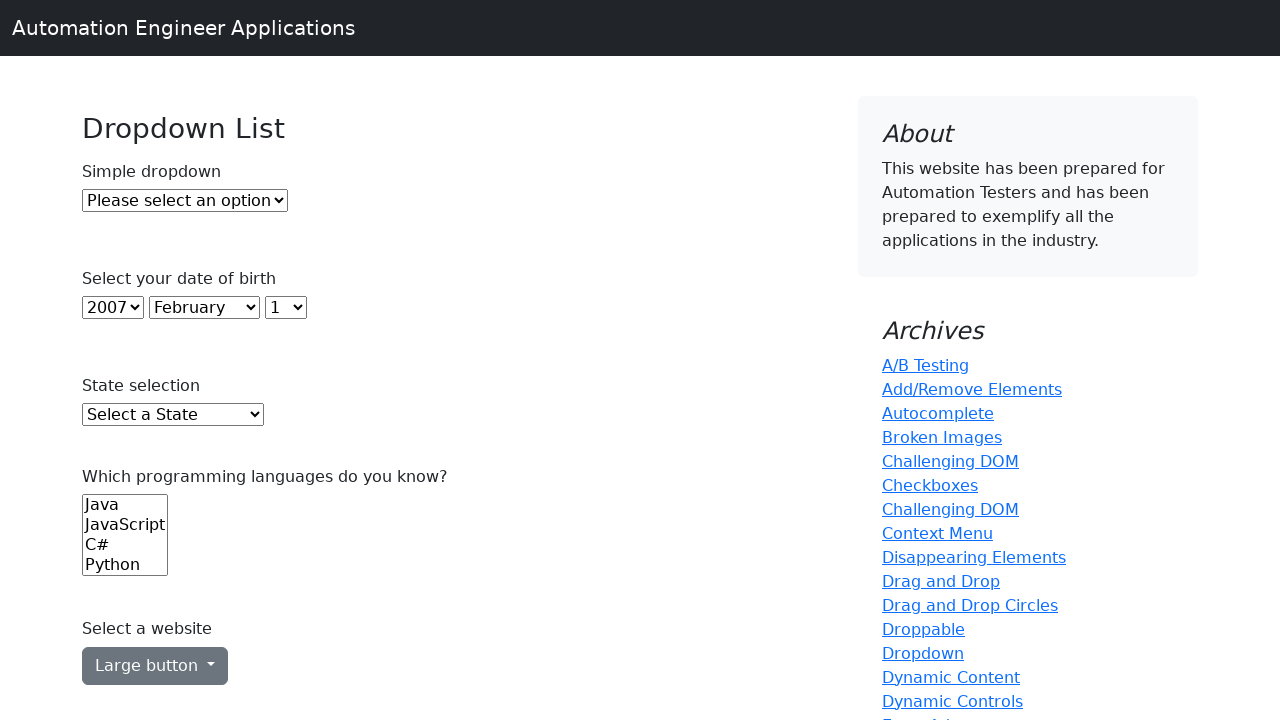

Selected April from month dropdown on #month
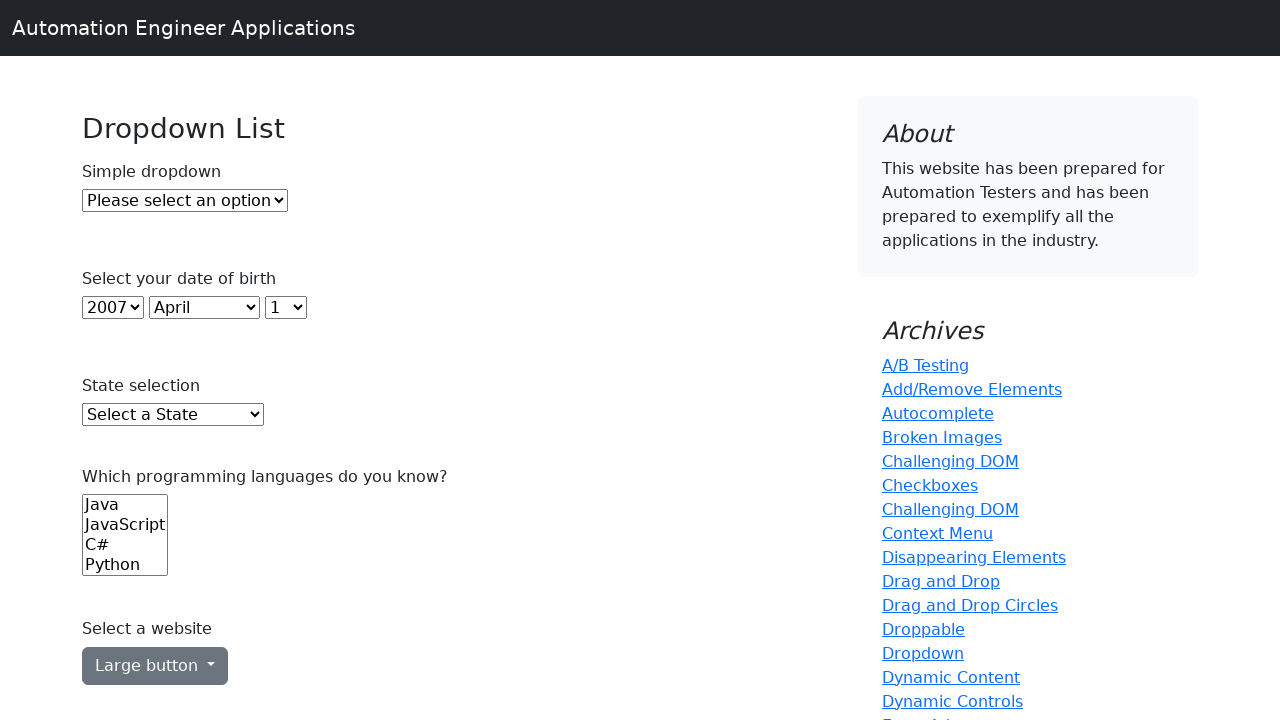

Selected day 21 from day dropdown on #day
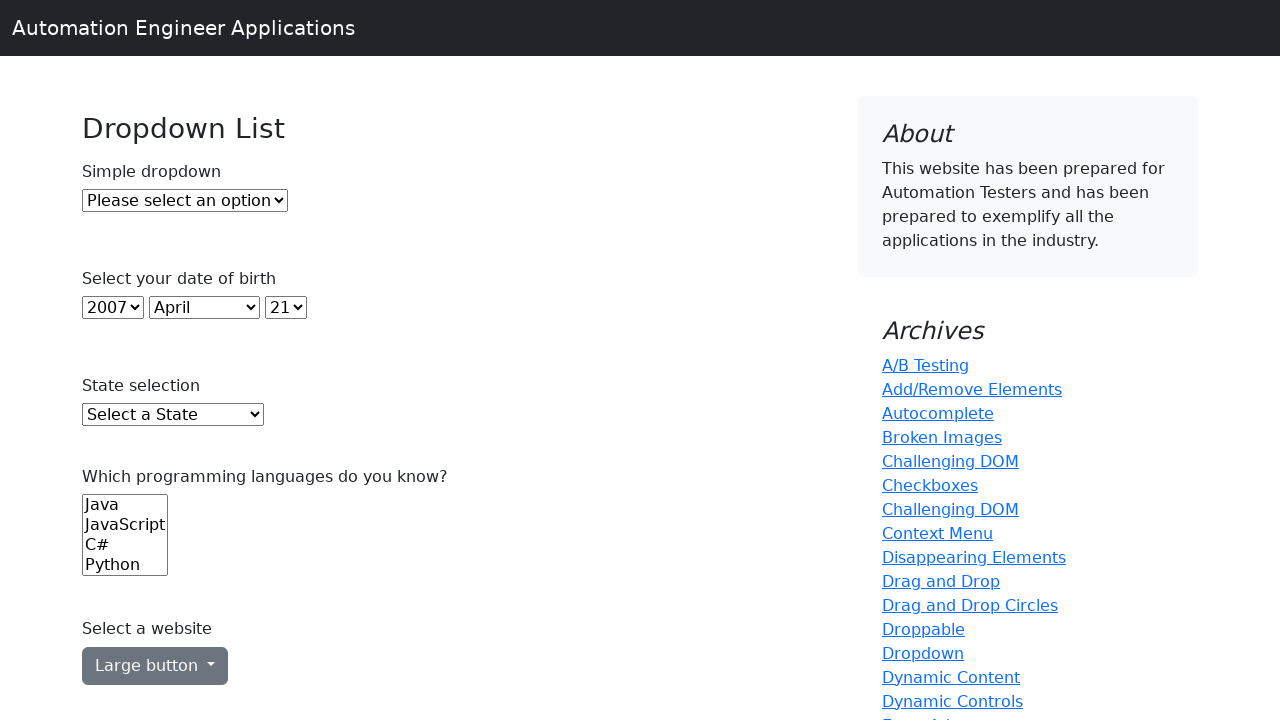

Selected Florida from state dropdown on #state
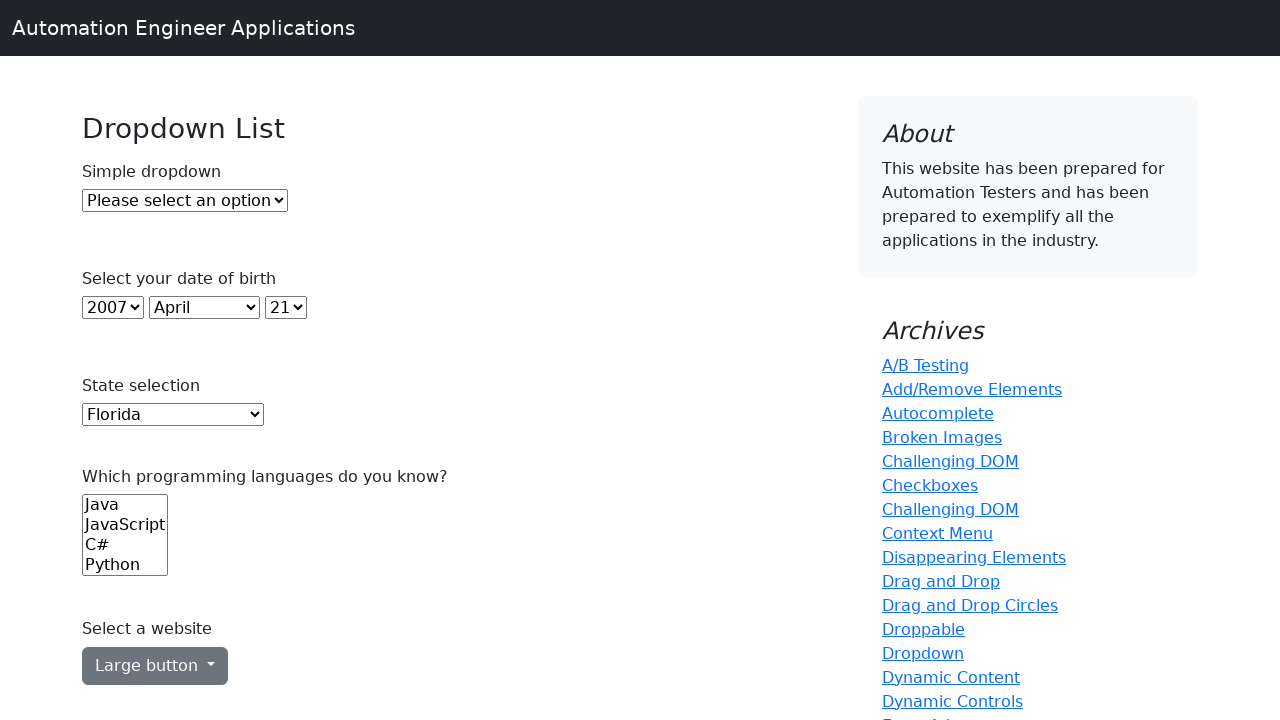

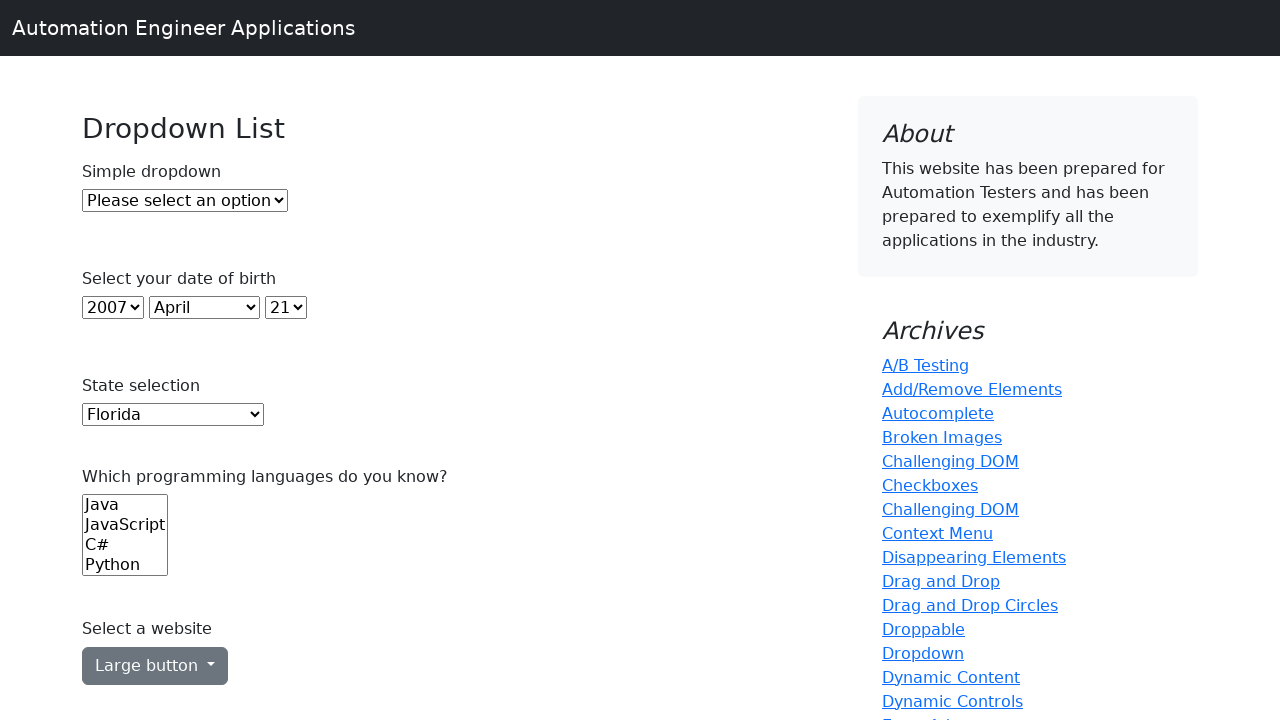